Tests loader functionality by navigating to Loader section, waiting for Run button to appear, clicking it, and then interacting with modal dialog

Starting URL: http://demo.automationtesting.in/WebTable.html

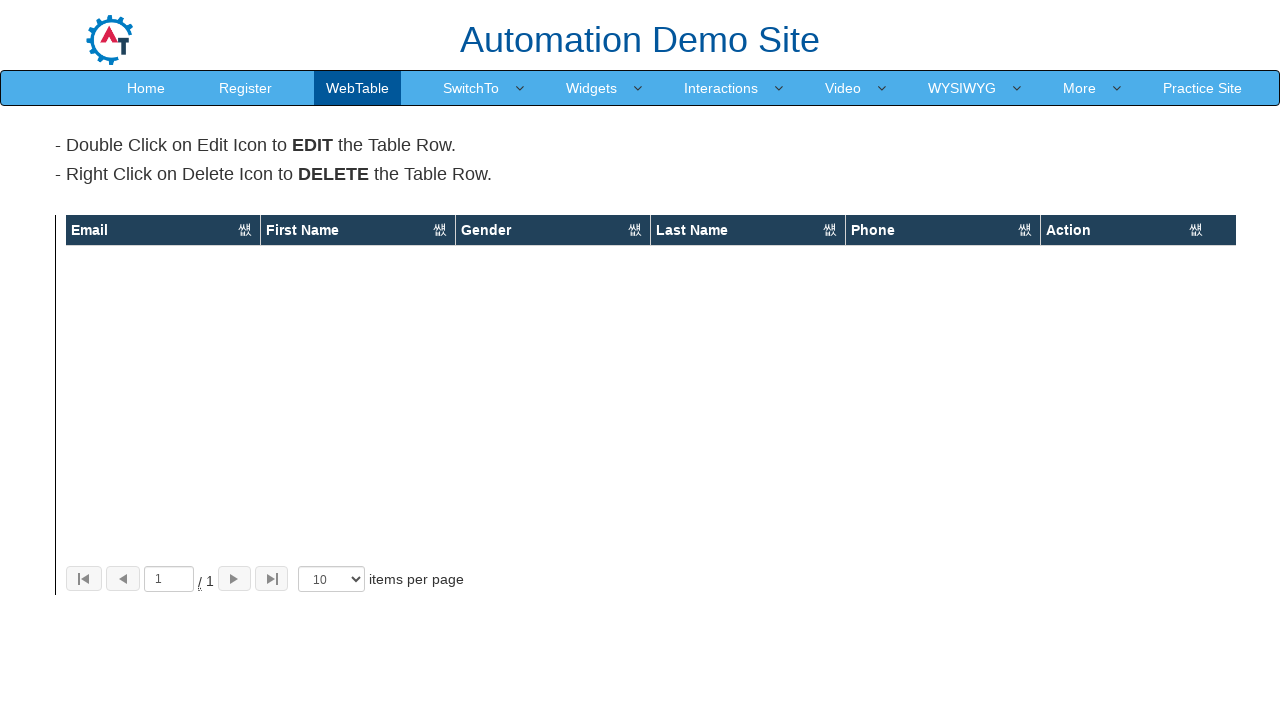

Clicked on More menu at (1080, 88) on text=More
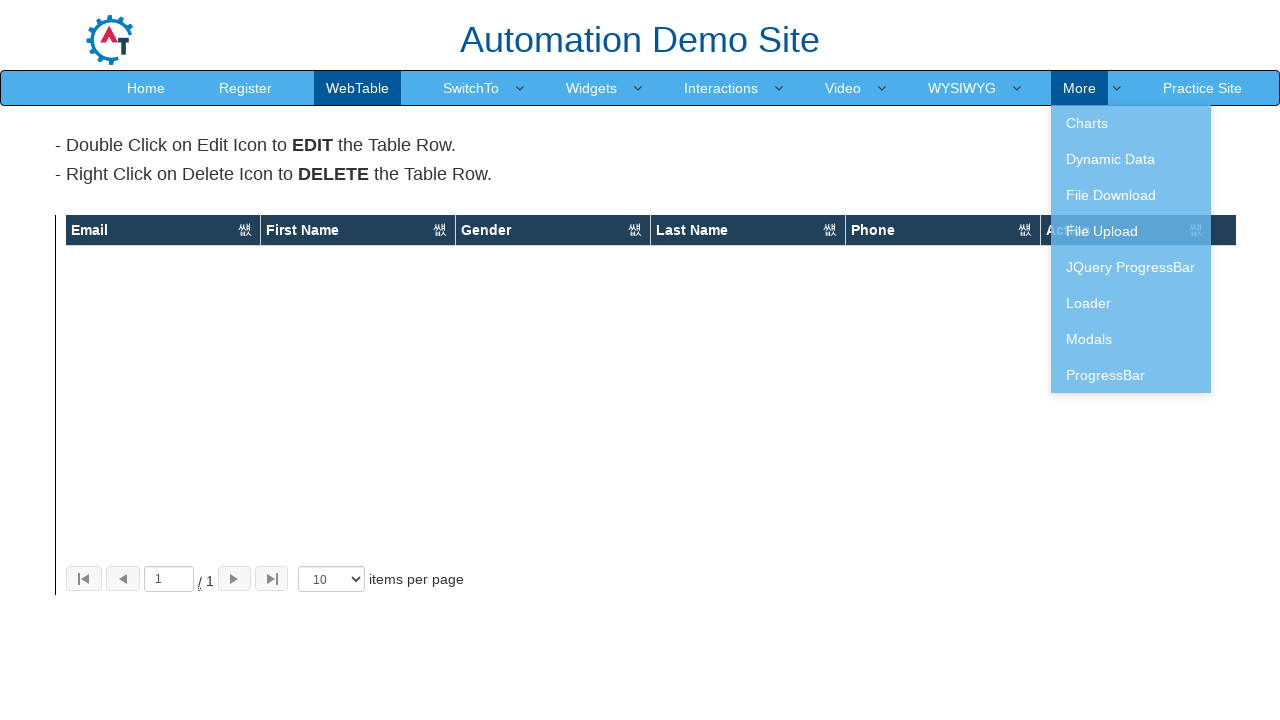

Clicked on Loader option at (1131, 303) on text=Loader
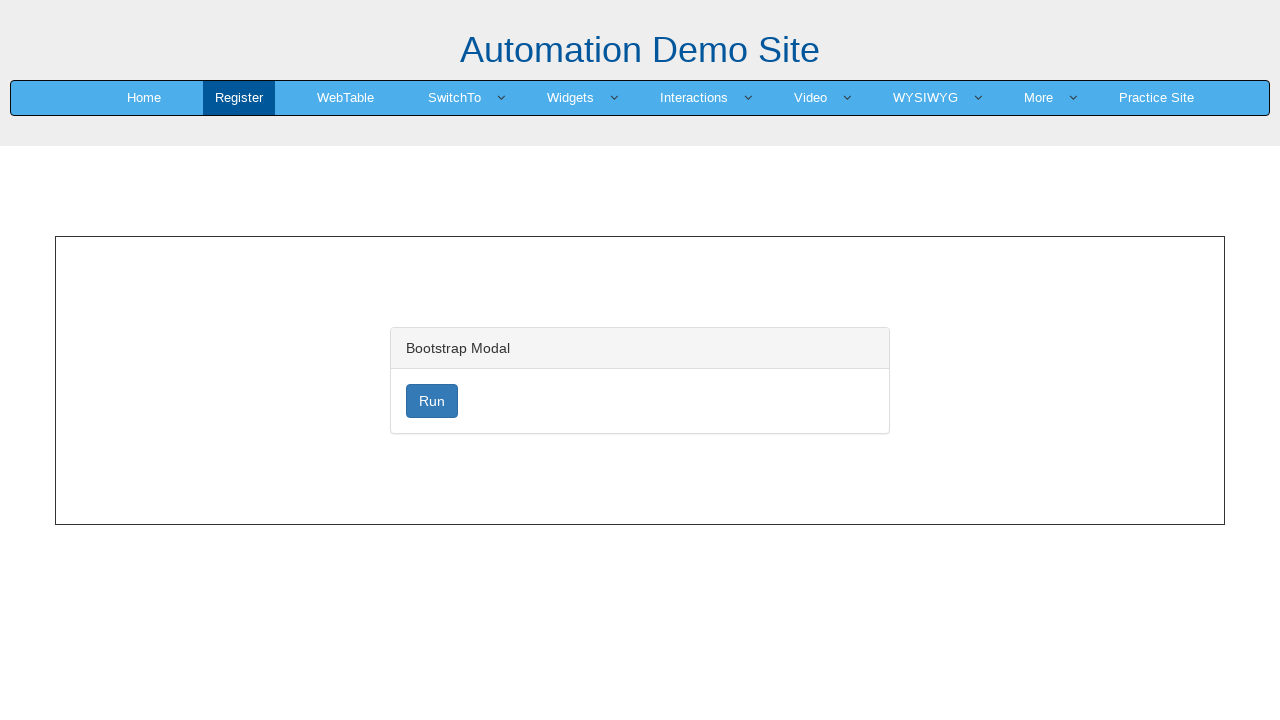

Run button became visible
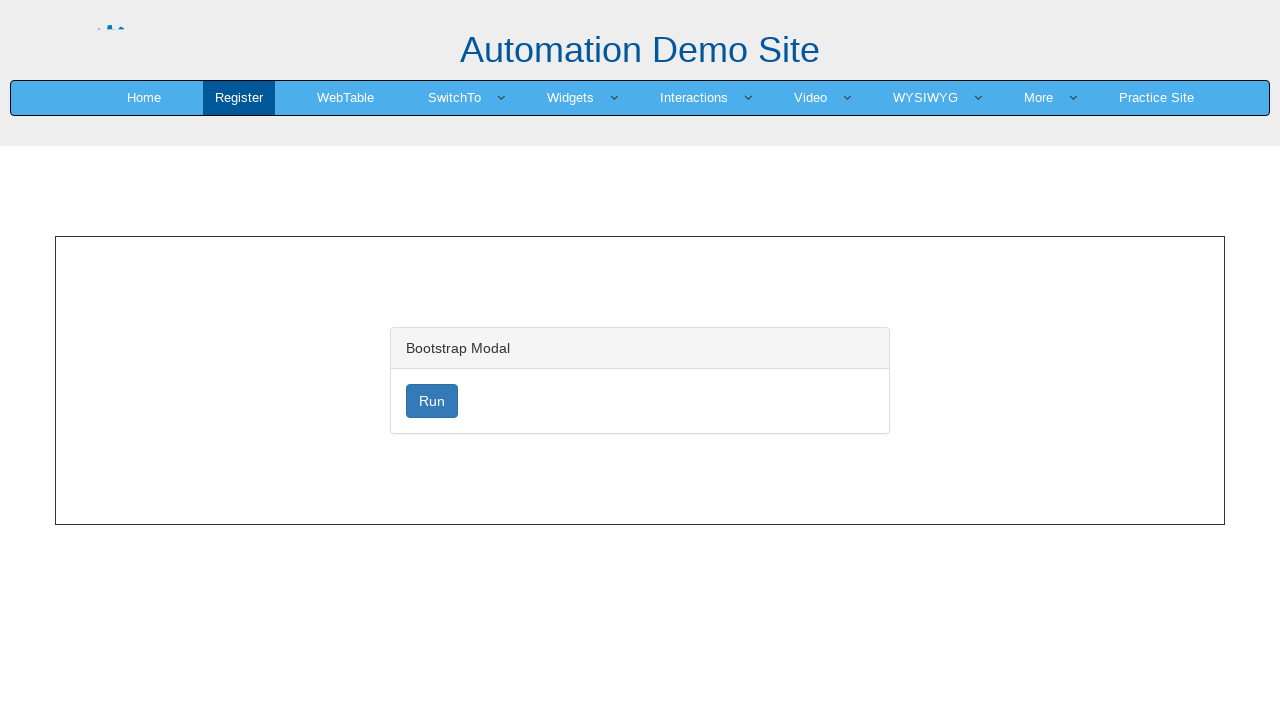

Clicked Run button to start loader at (432, 401) on #loader.btn
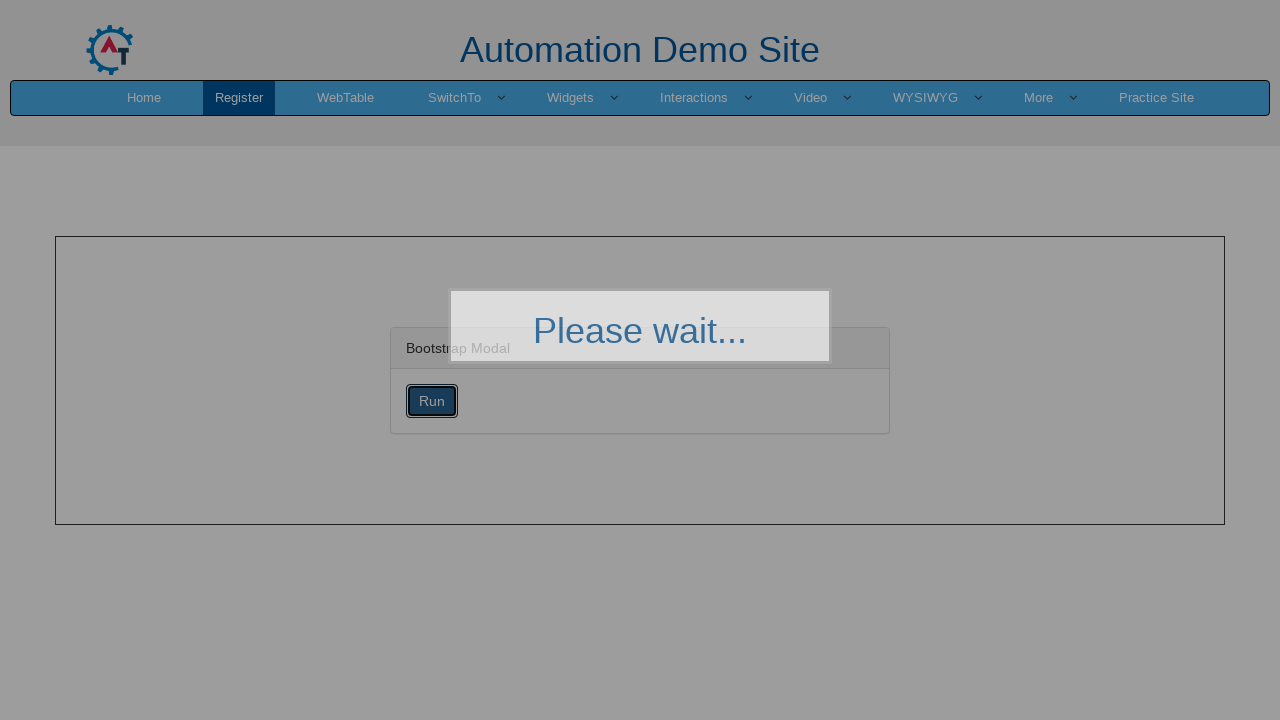

Modal with Lorem text appeared
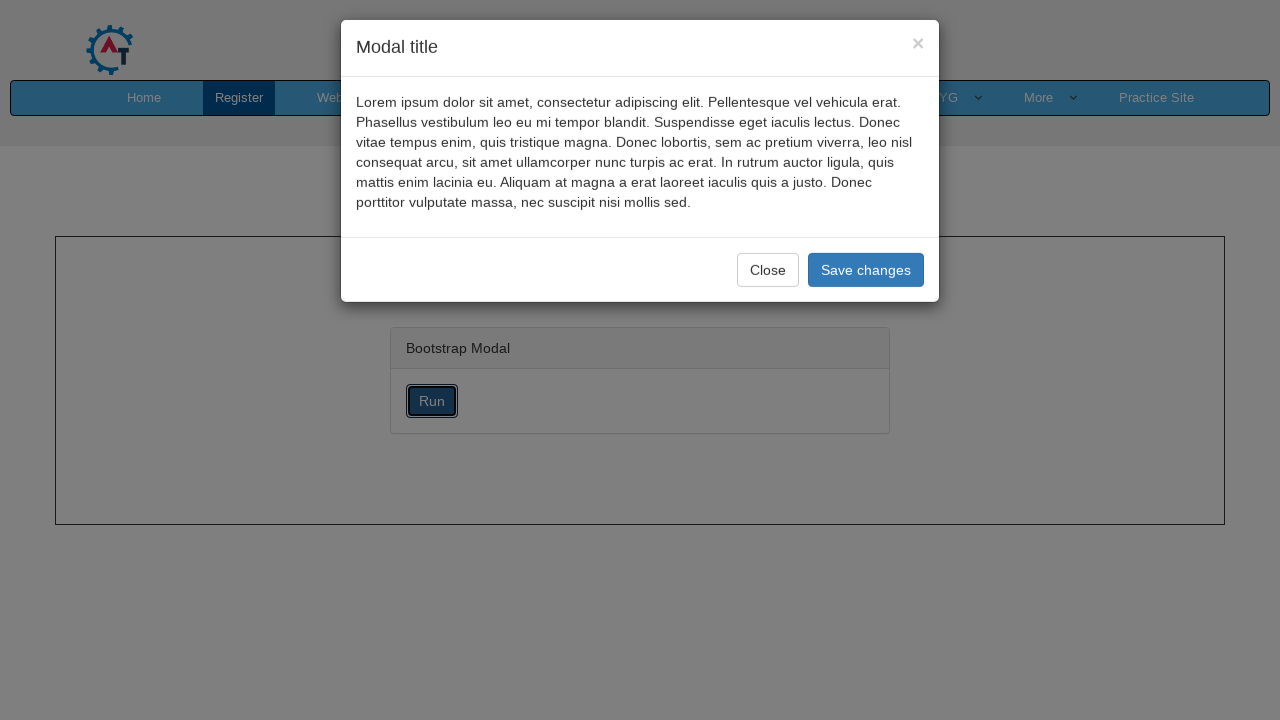

Save changes button in modal footer is ready
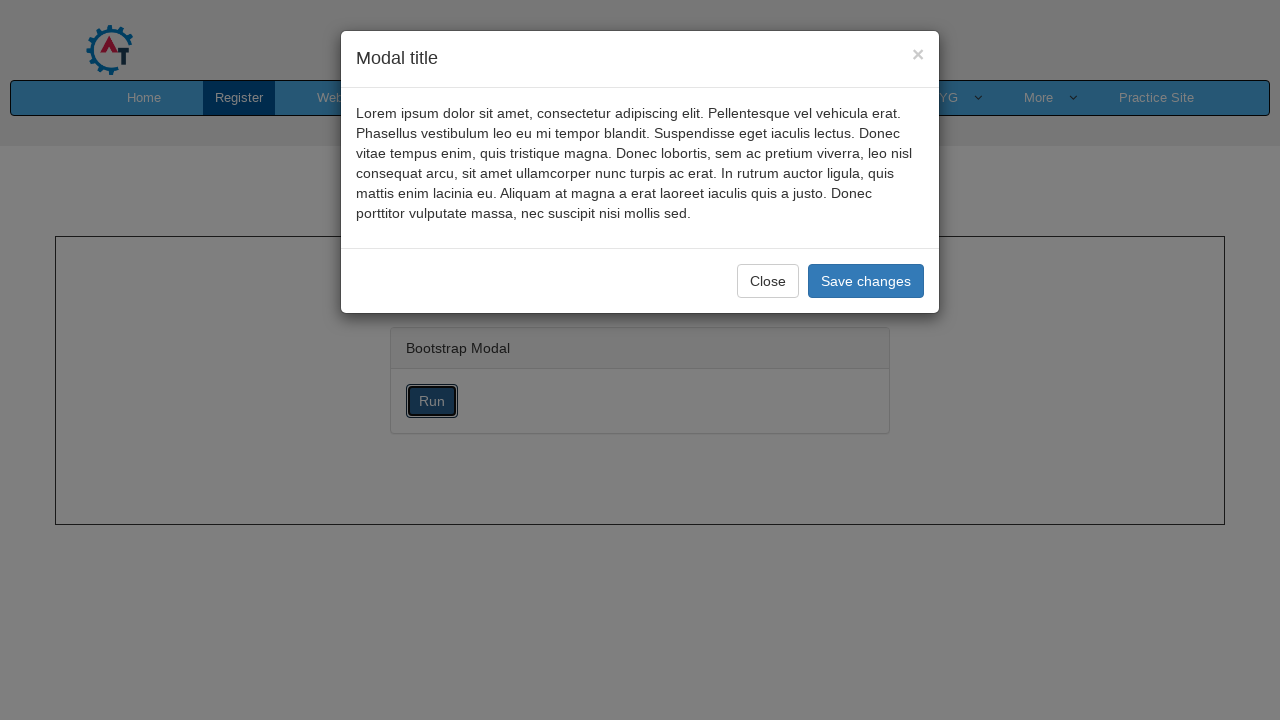

Clicked Save changes button in modal footer at (866, 281) on .modal-footer :nth-child(2)
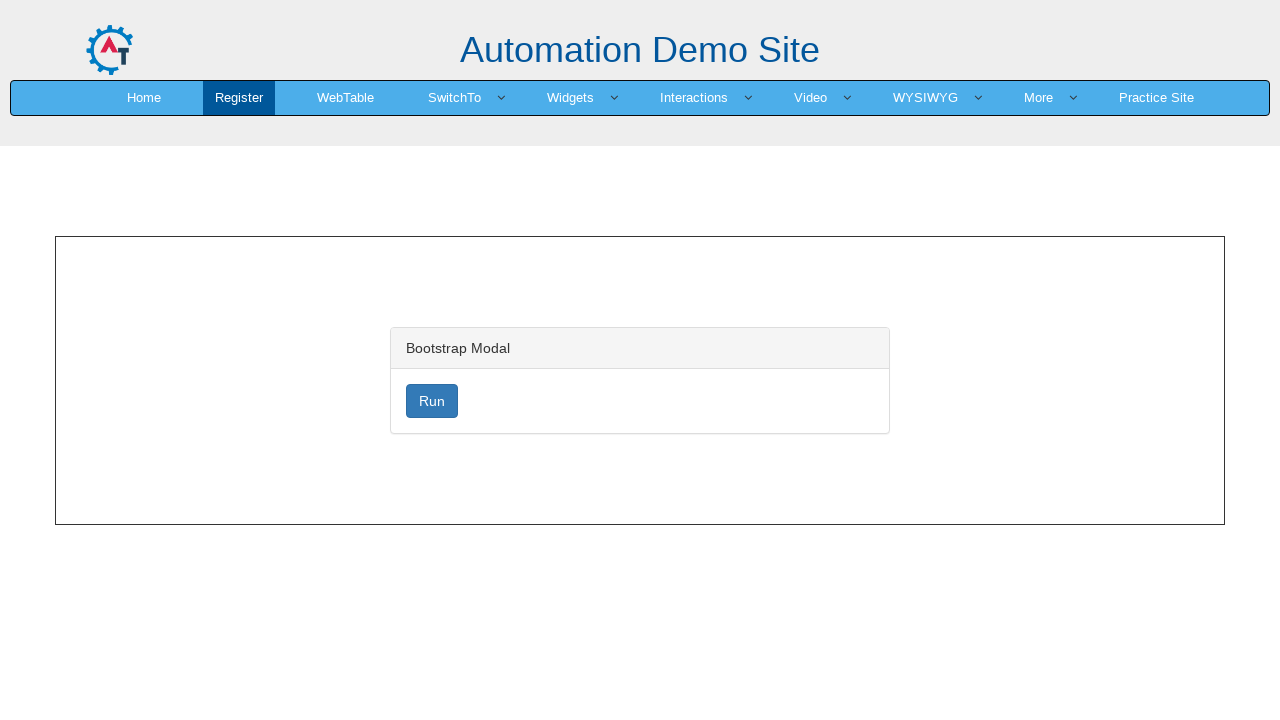

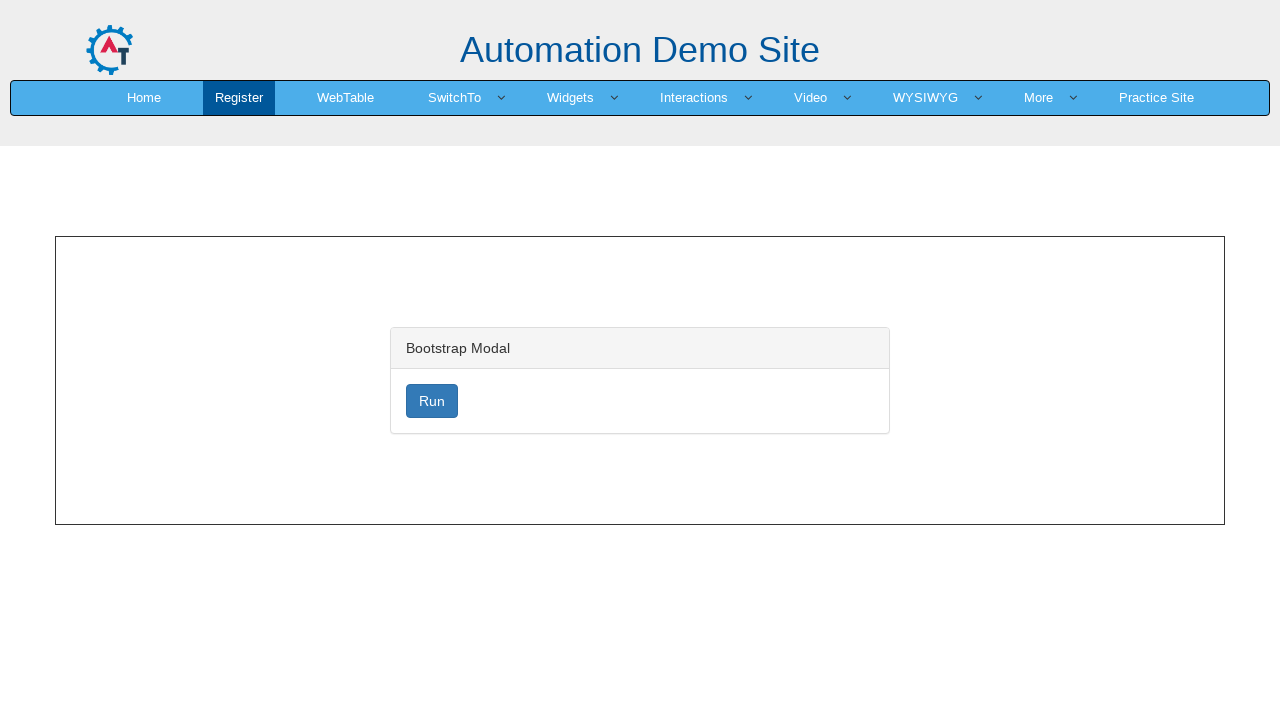